Tests that clicking the Contact Us button navigates to the Contact Us page

Starting URL: https://the-internet.herokuapp.com/disappearing_elements

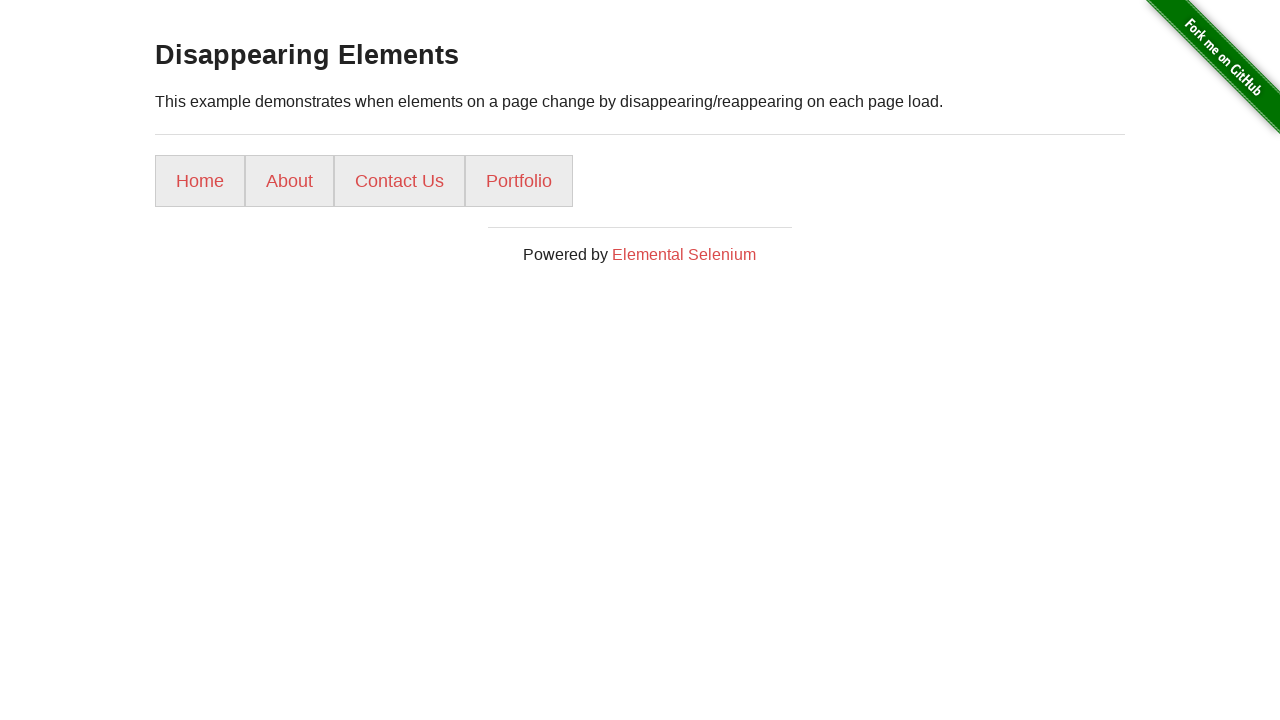

Clicked the Contact Us button at (400, 181) on a:has-text('Contact Us')
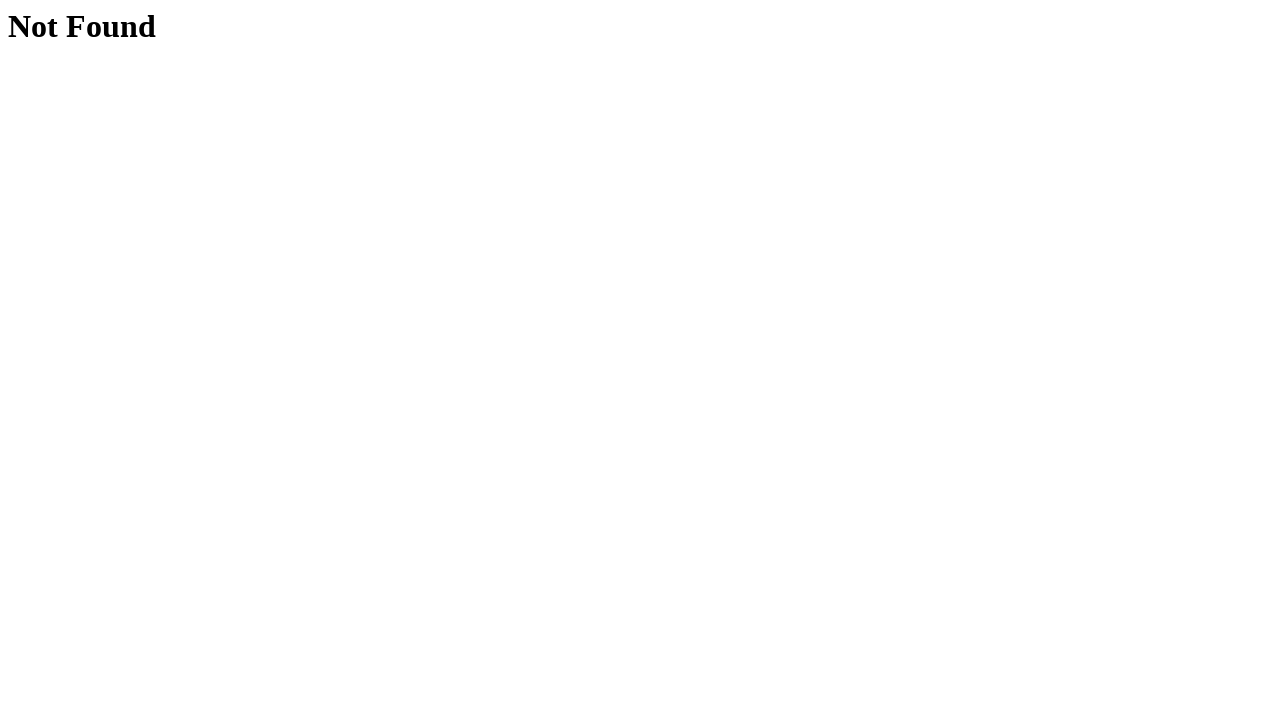

Verified navigation to Contact Us page
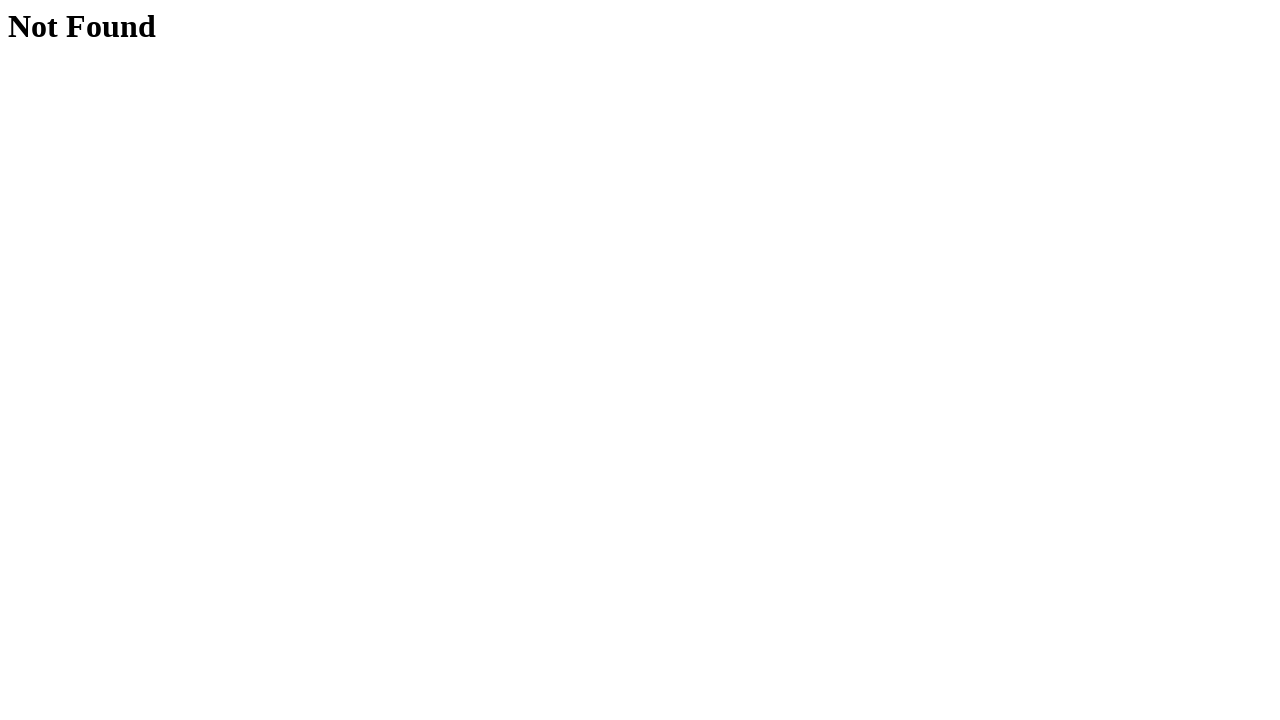

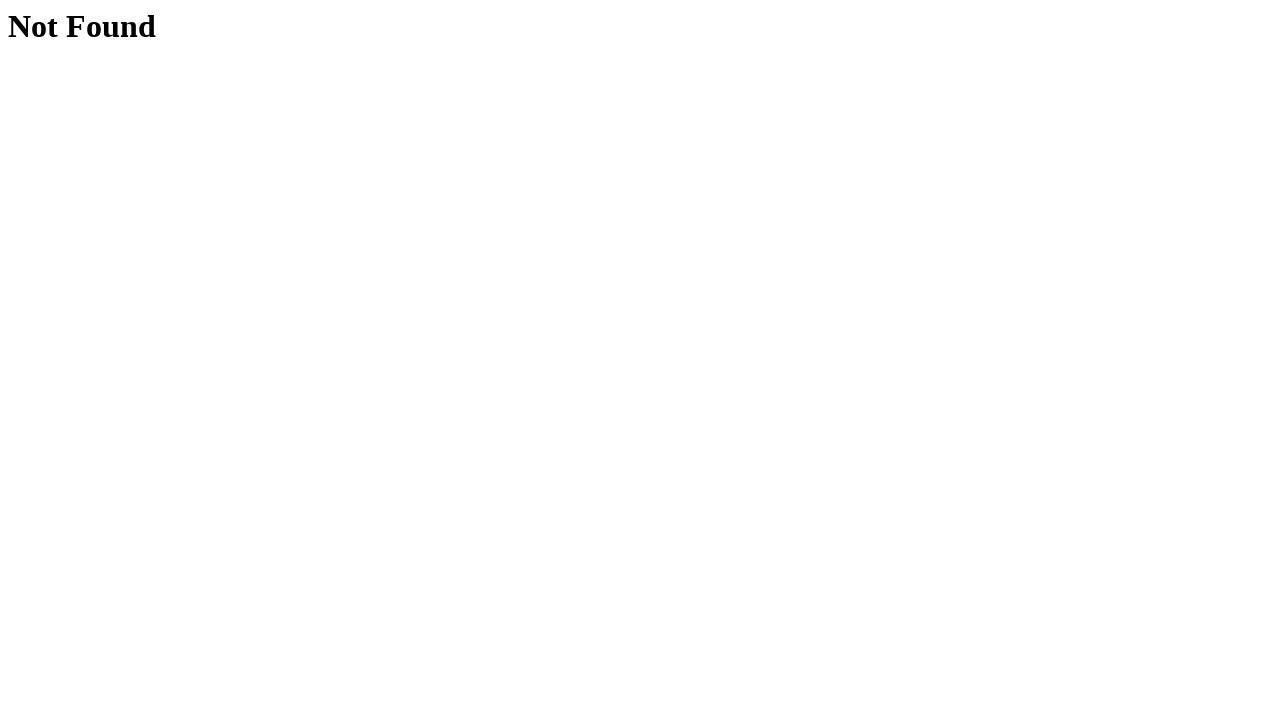